Tests JavaScript alert interactions including accepting alerts, dismissing confirms, and entering text in prompts

Starting URL: https://the-internet.herokuapp.com/javascript_alerts

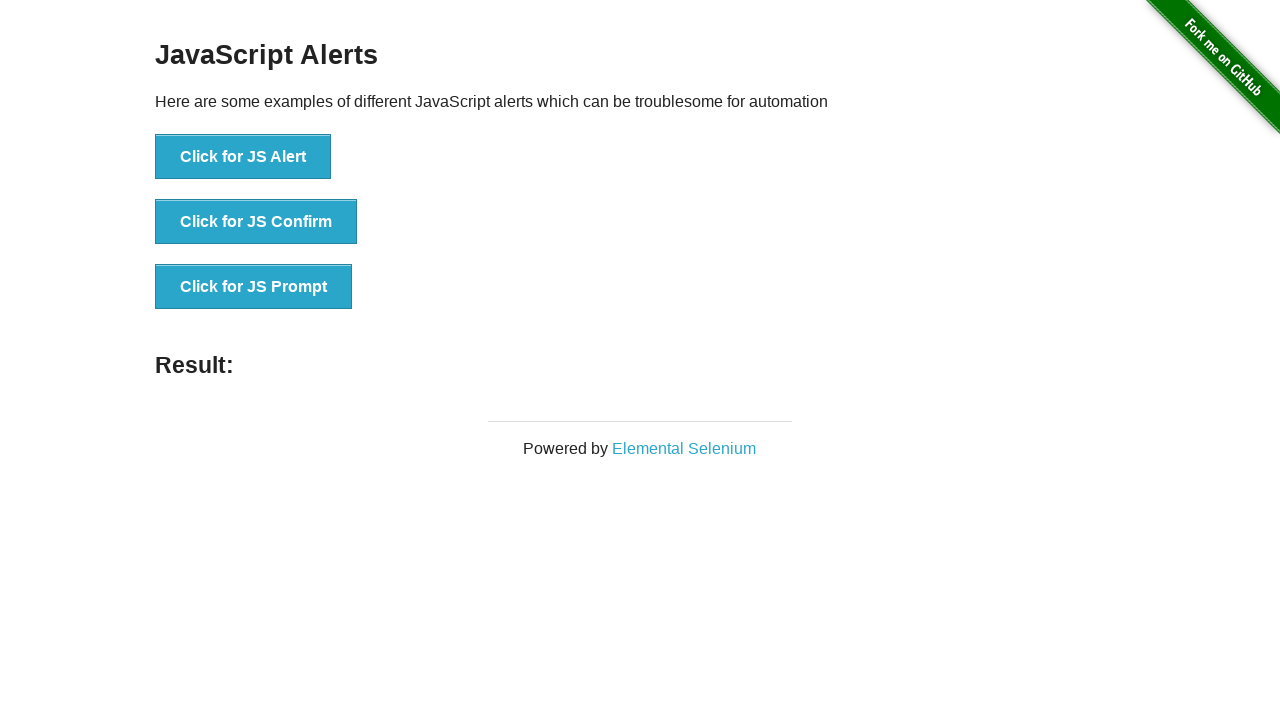

Generated random text for prompt input
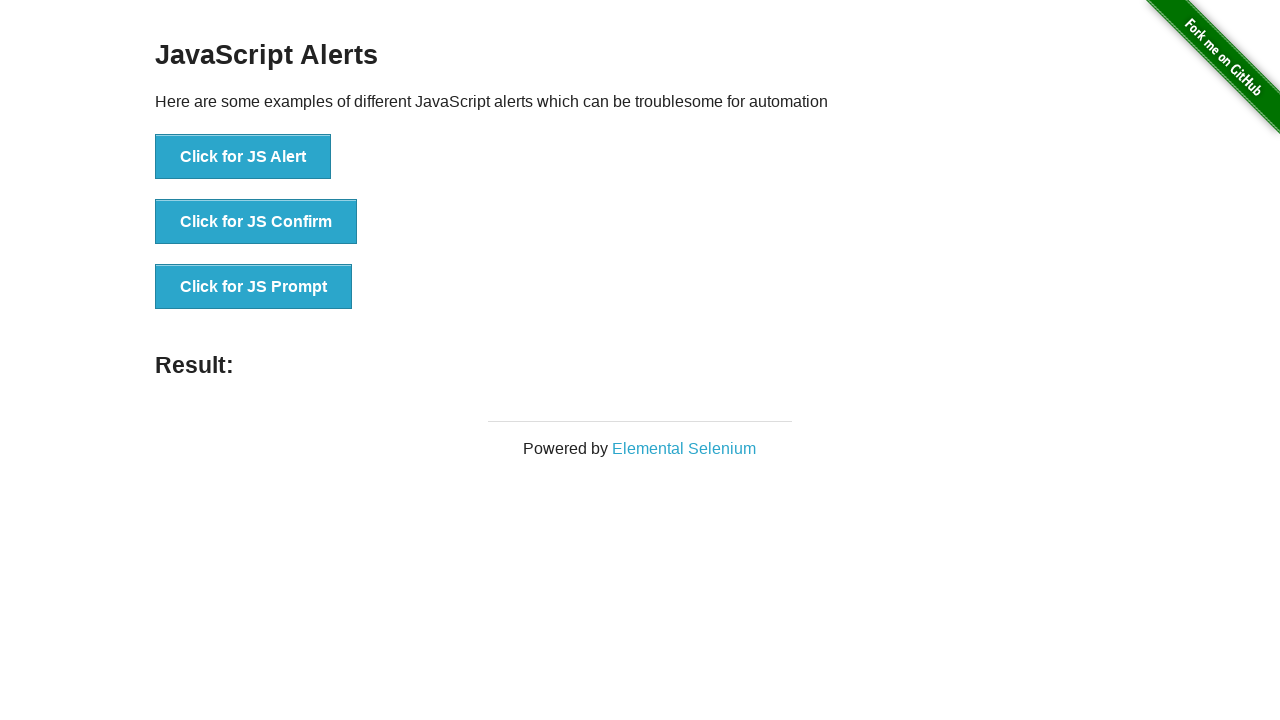

Clicked button to trigger JavaScript alert at (243, 157) on xpath=//button[text()="Click for JS Alert"]
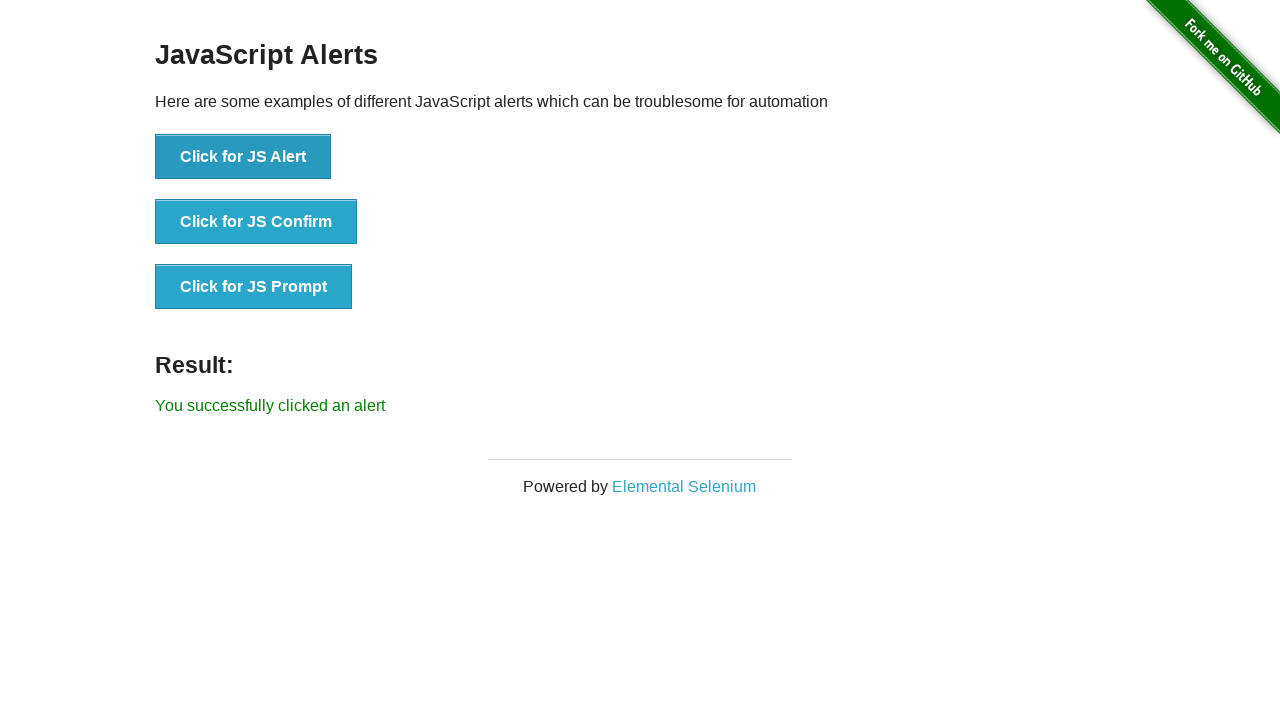

Set up handler to accept JavaScript alert
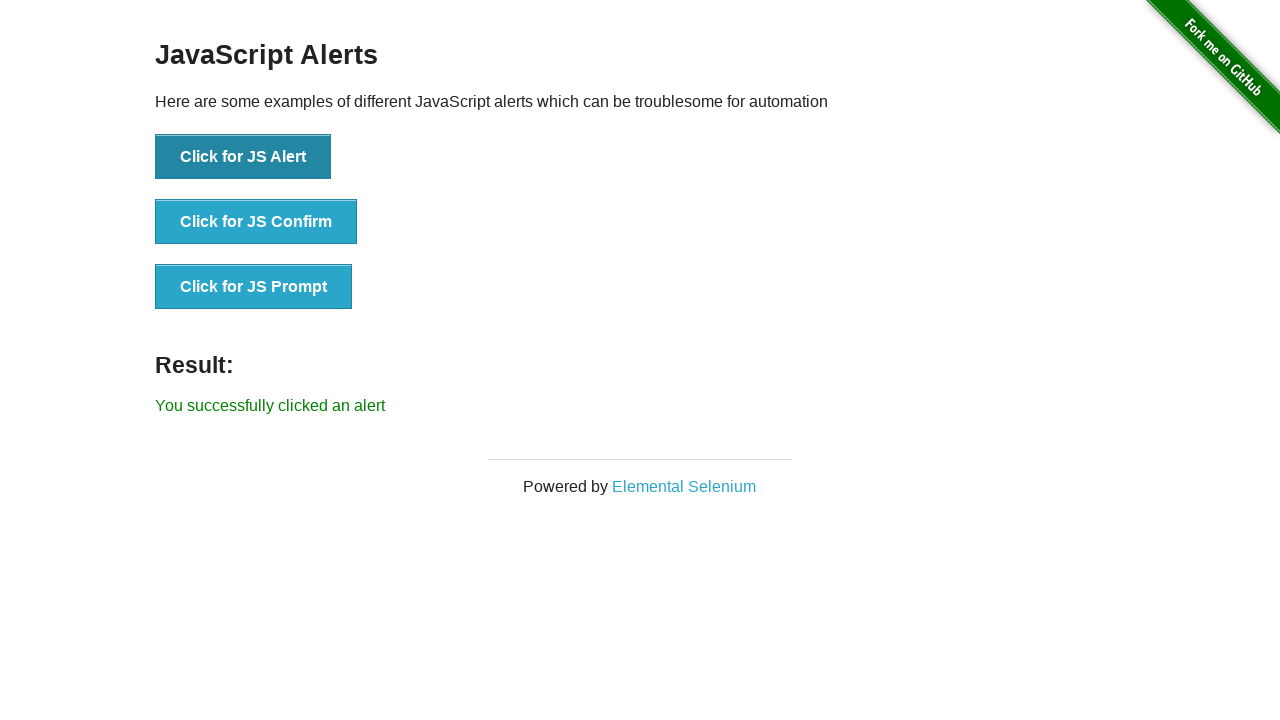

Clicked button to trigger JavaScript confirm dialog at (256, 222) on xpath=//button[text()="Click for JS Confirm"]
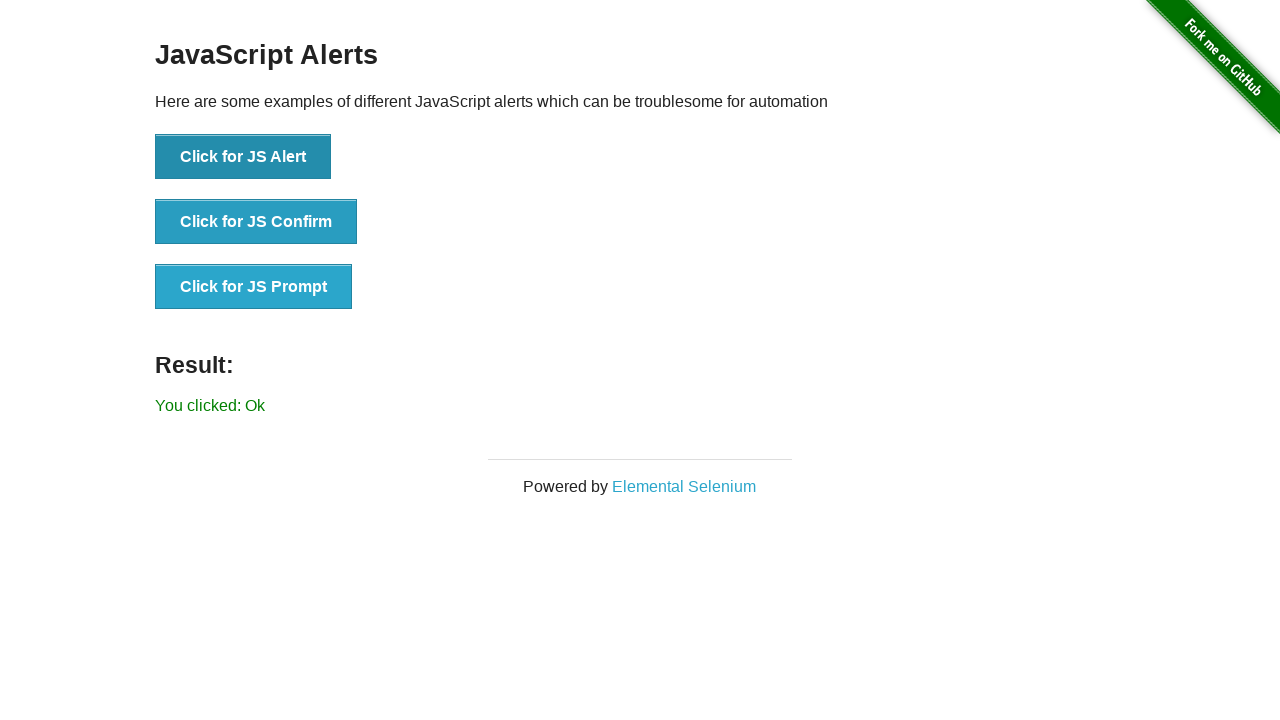

Set up handler to dismiss JavaScript confirm dialog
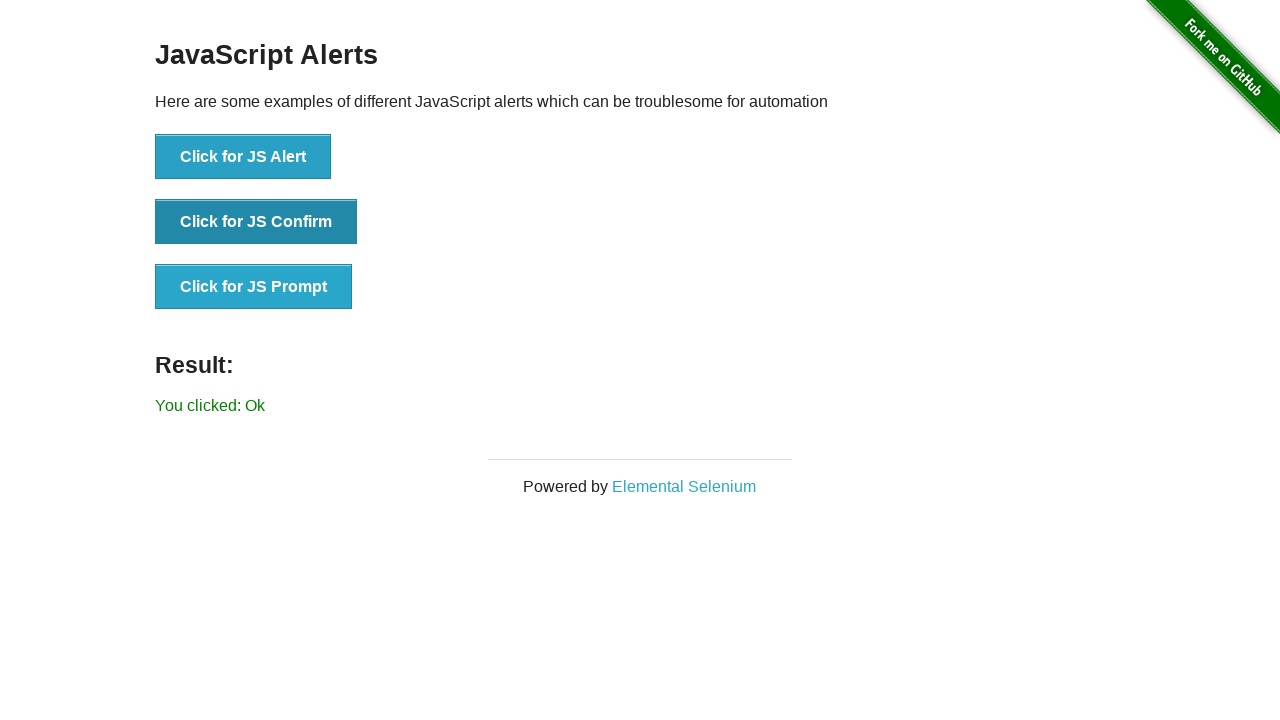

Set up handler to accept prompt with random text
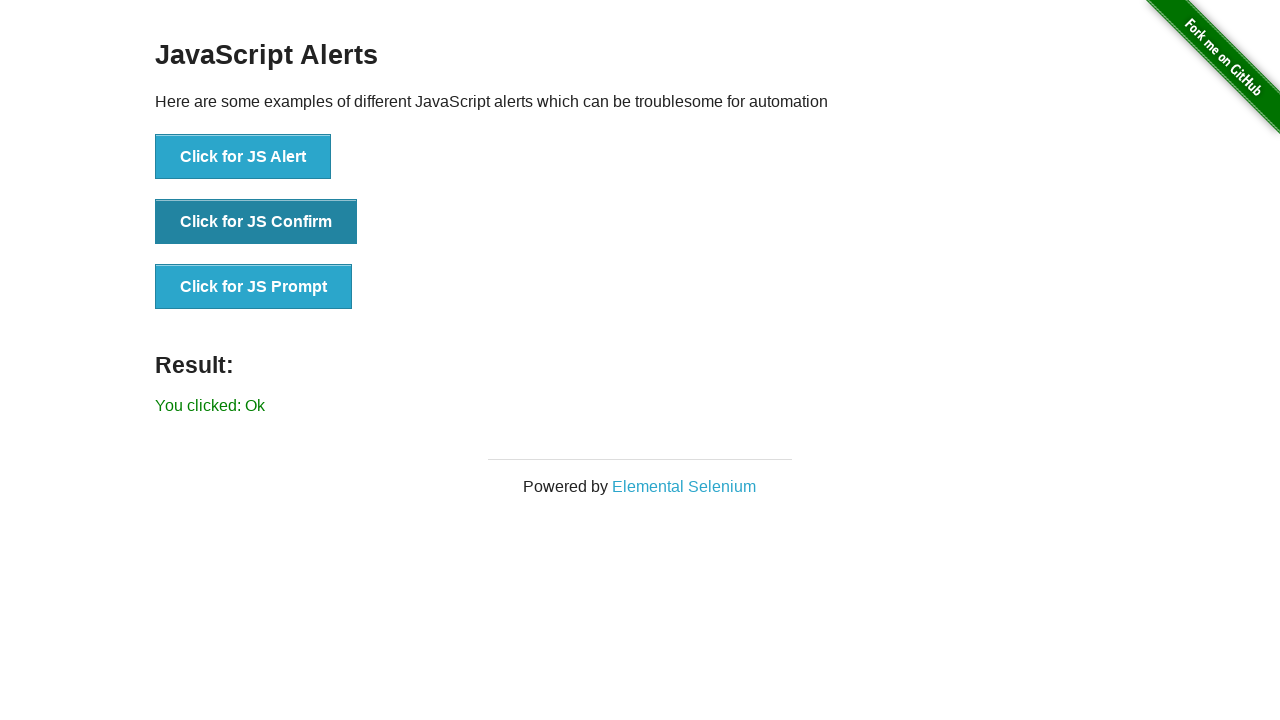

Clicked button to trigger JavaScript prompt dialog at (254, 287) on xpath=//button[text()="Click for JS Prompt"]
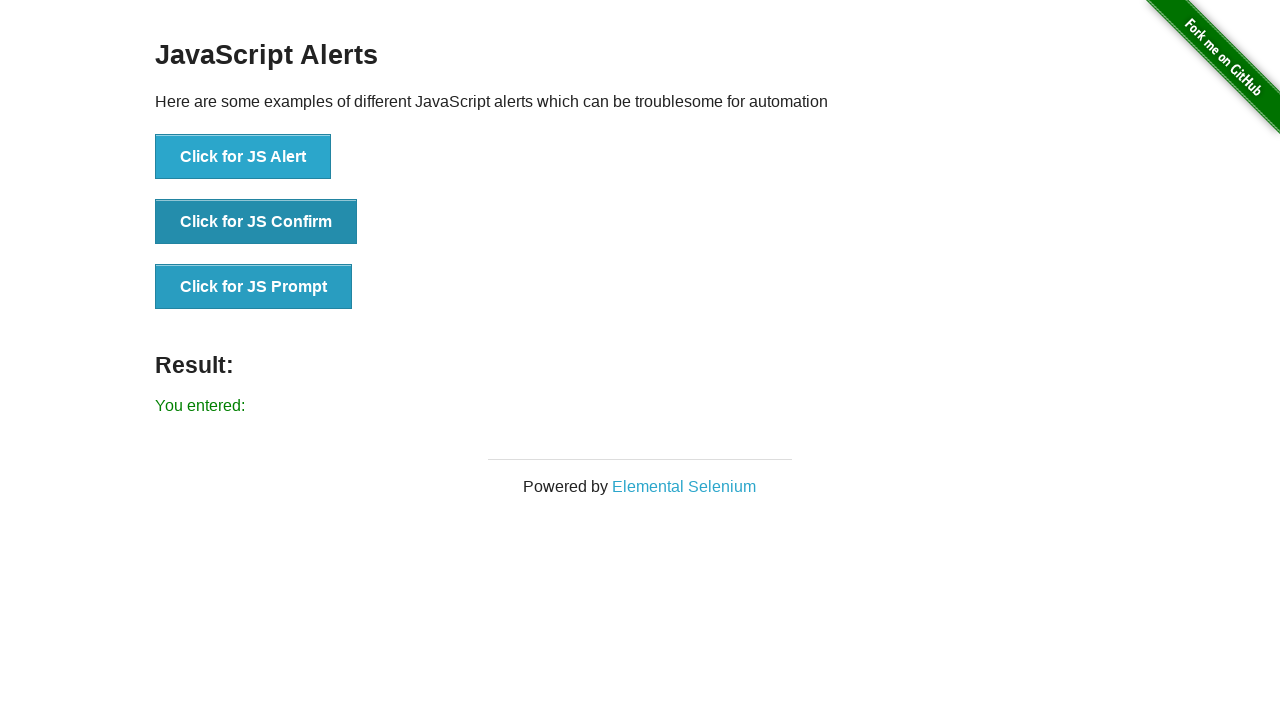

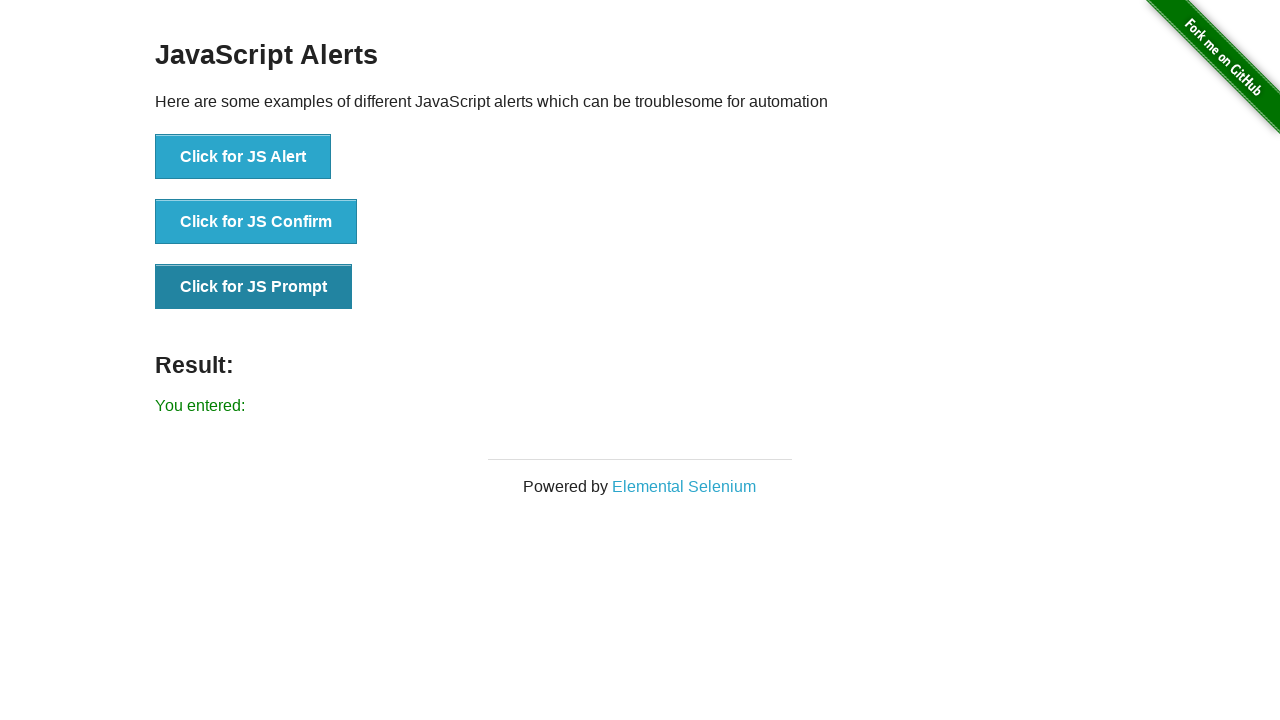